Navigates through three different websites in sequence: Coders Lab, a test store, and a test hotel site

Starting URL: https://coderslab.pl/pl

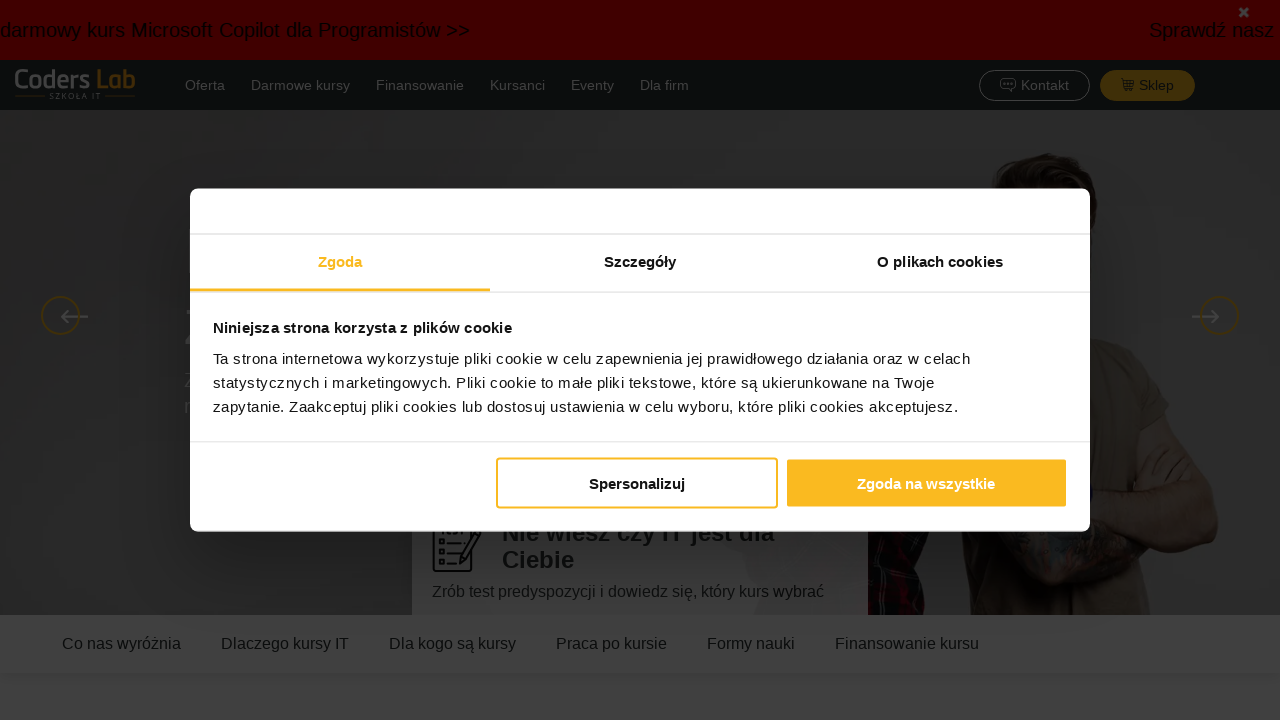

Navigated to test store at mystore-testlab.coderslab.pl
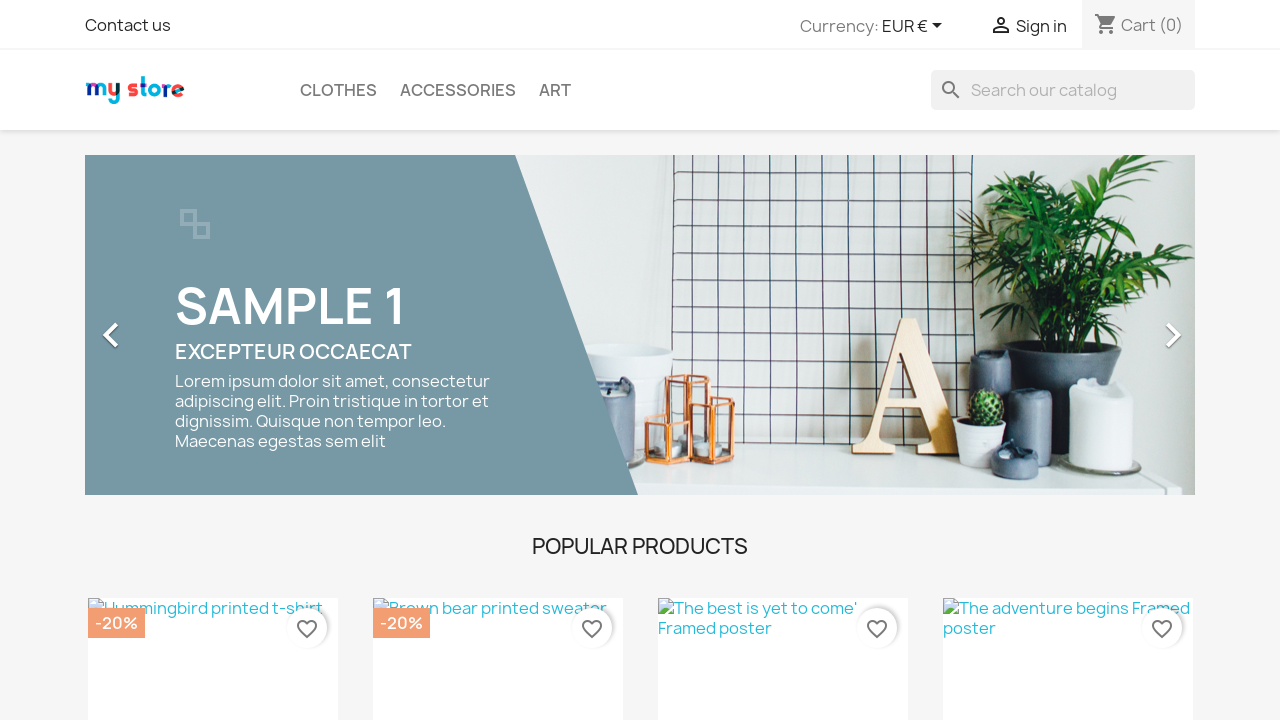

Navigated to test hotel site at hotel-testlab.coderslab.pl
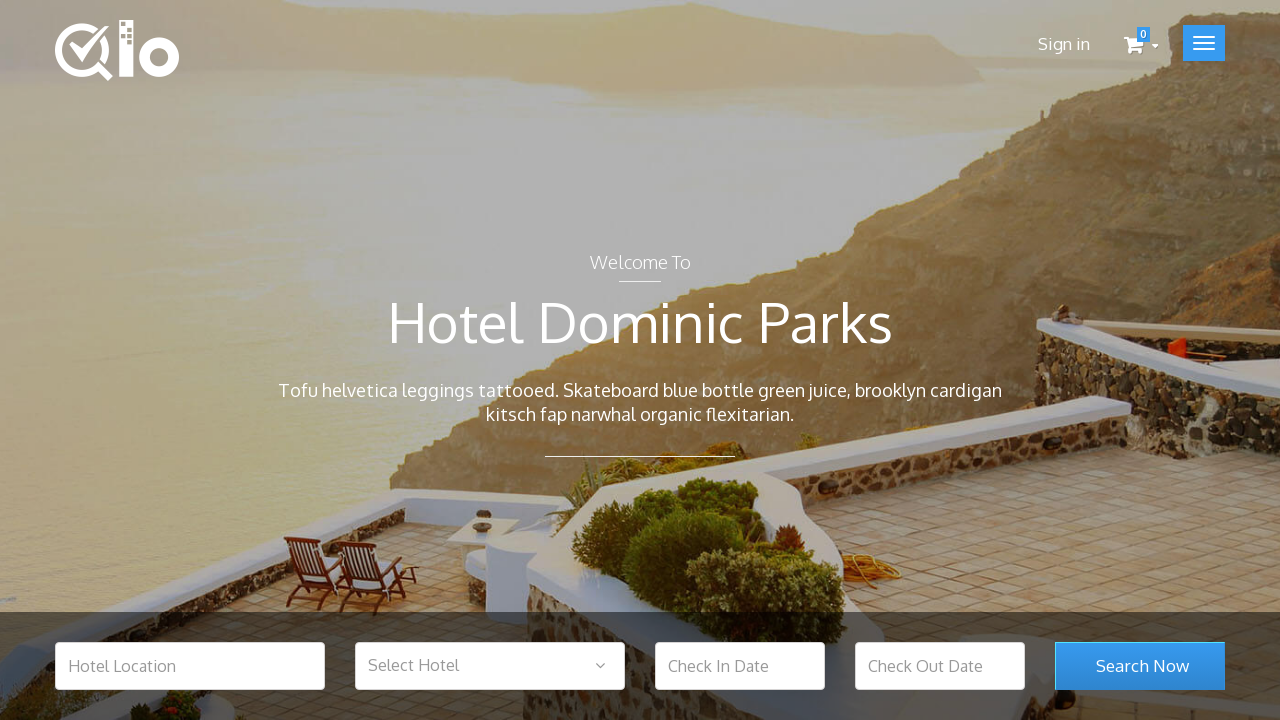

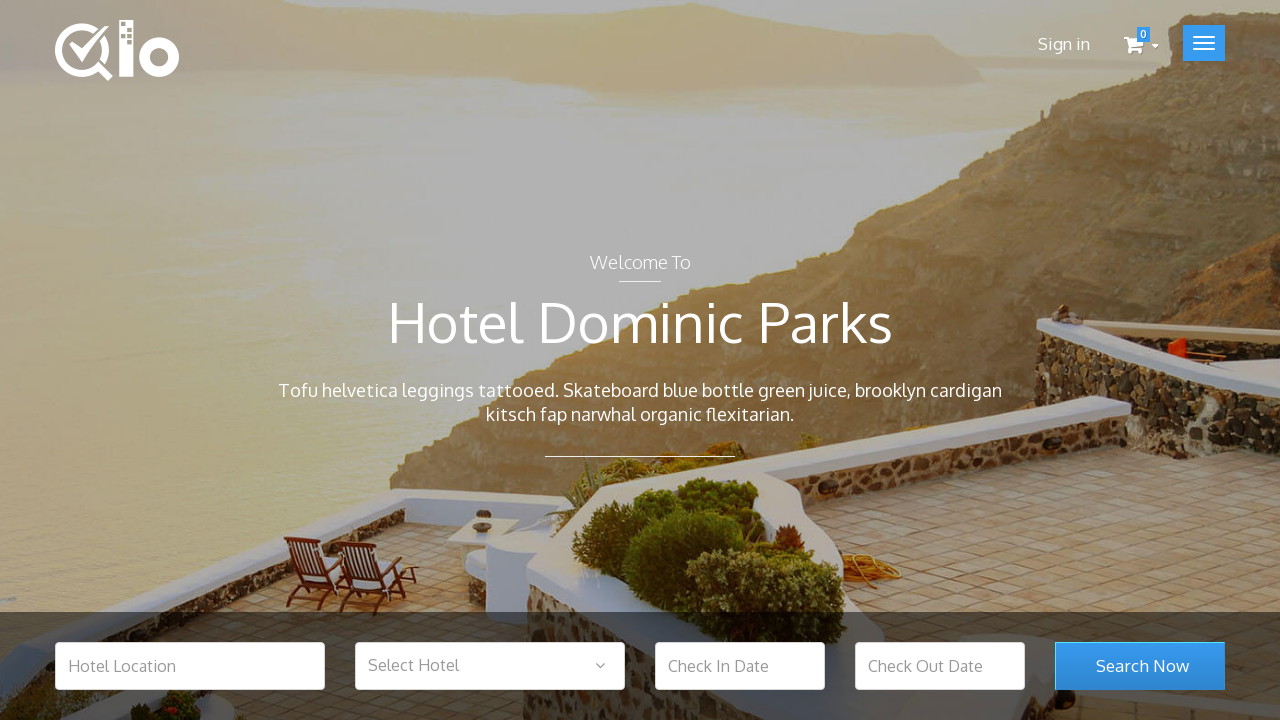